Tests form field visibility manipulation by hiding and showing surname field while filling in first name and surname inputs

Starting URL: https://testpages.herokuapp.com/styled/validation/input-validation.html

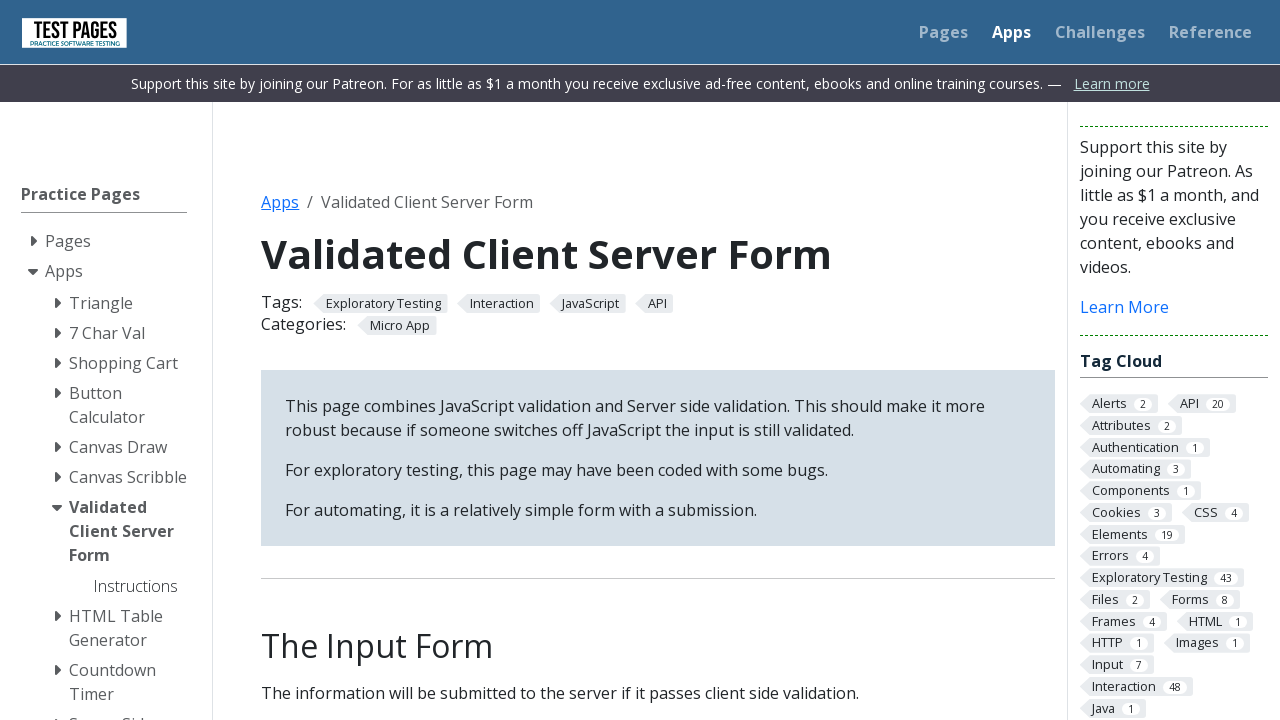

Waited for page to load - h1 element found
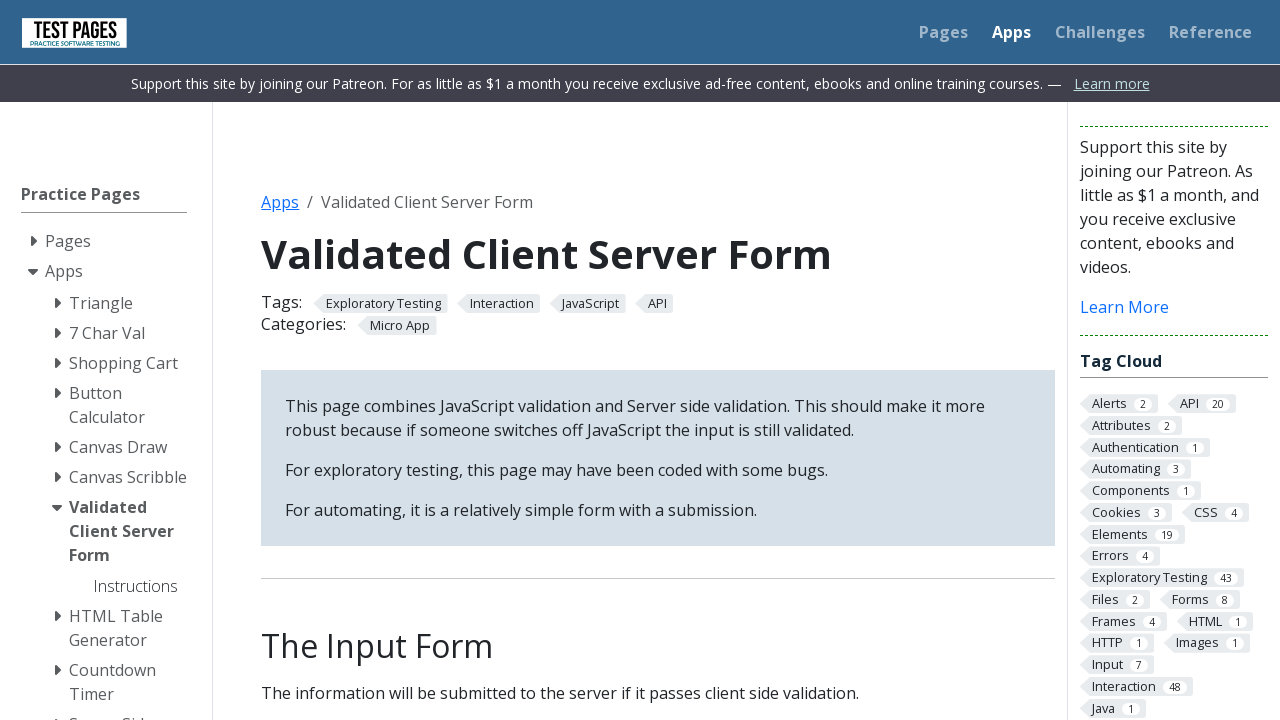

Hidden surname label and input field using JavaScript
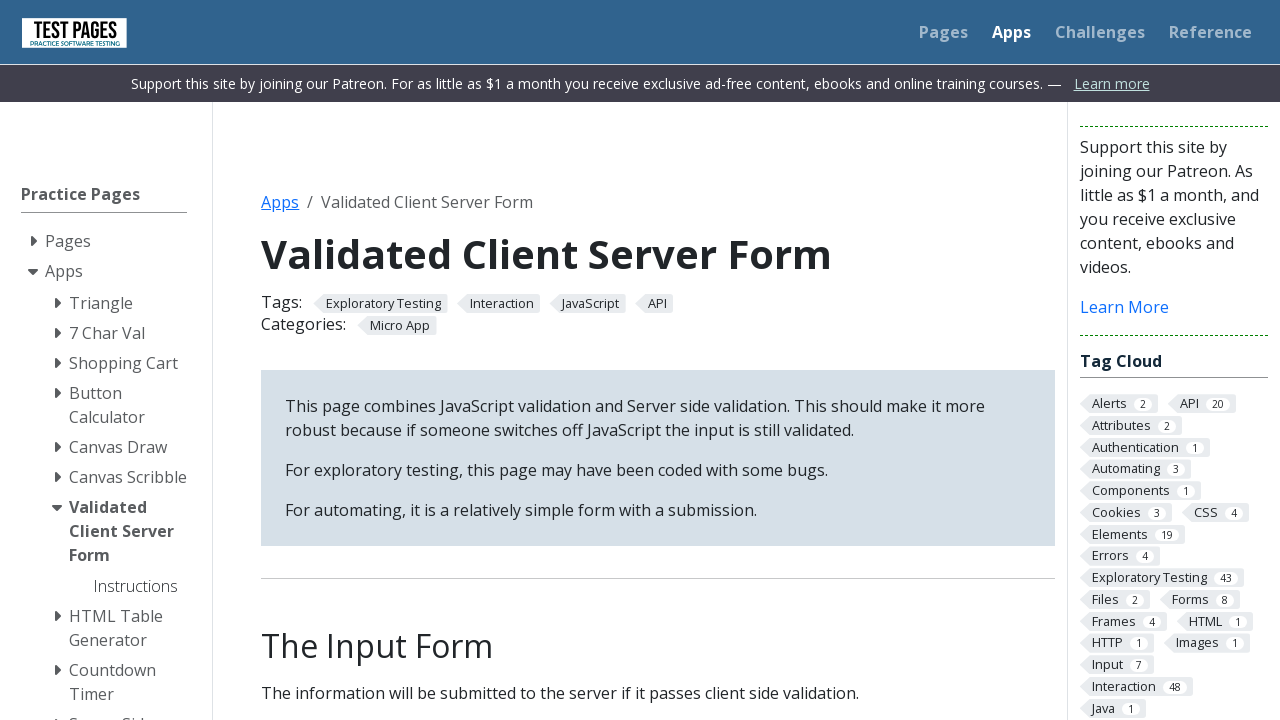

Waited 2 seconds for UI to update
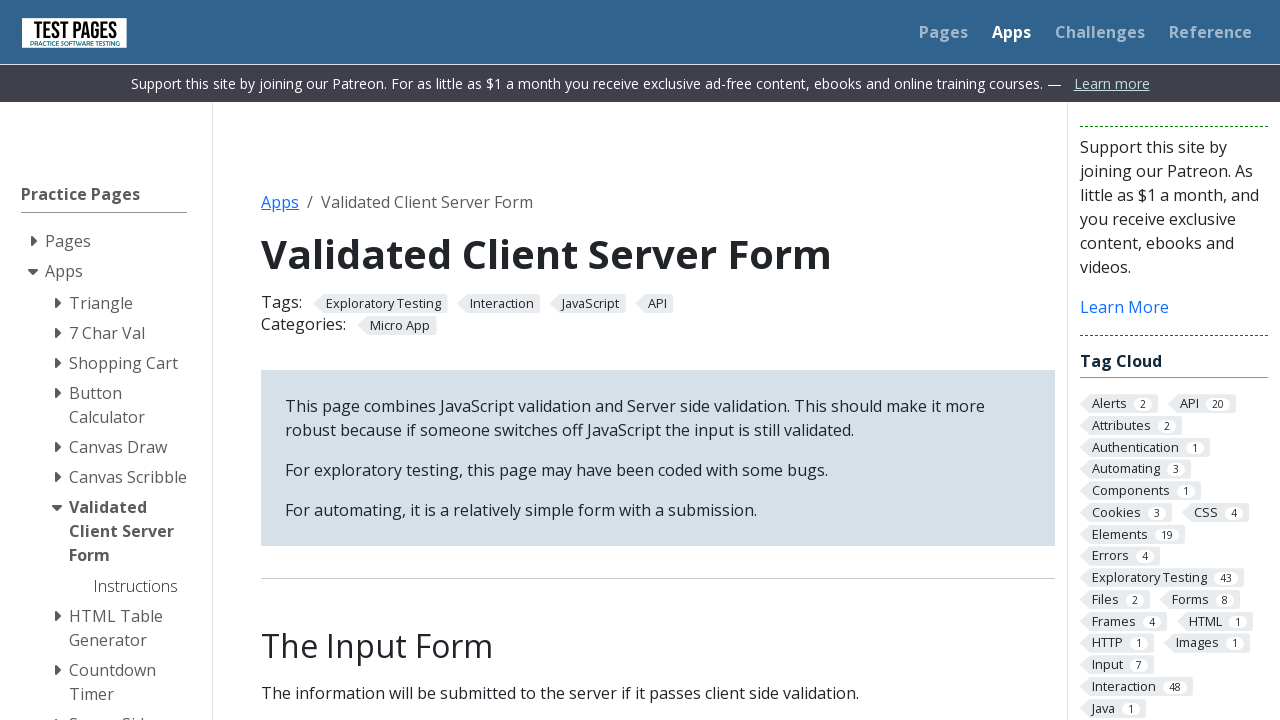

Filled first name field with 'Testing' on #firstname
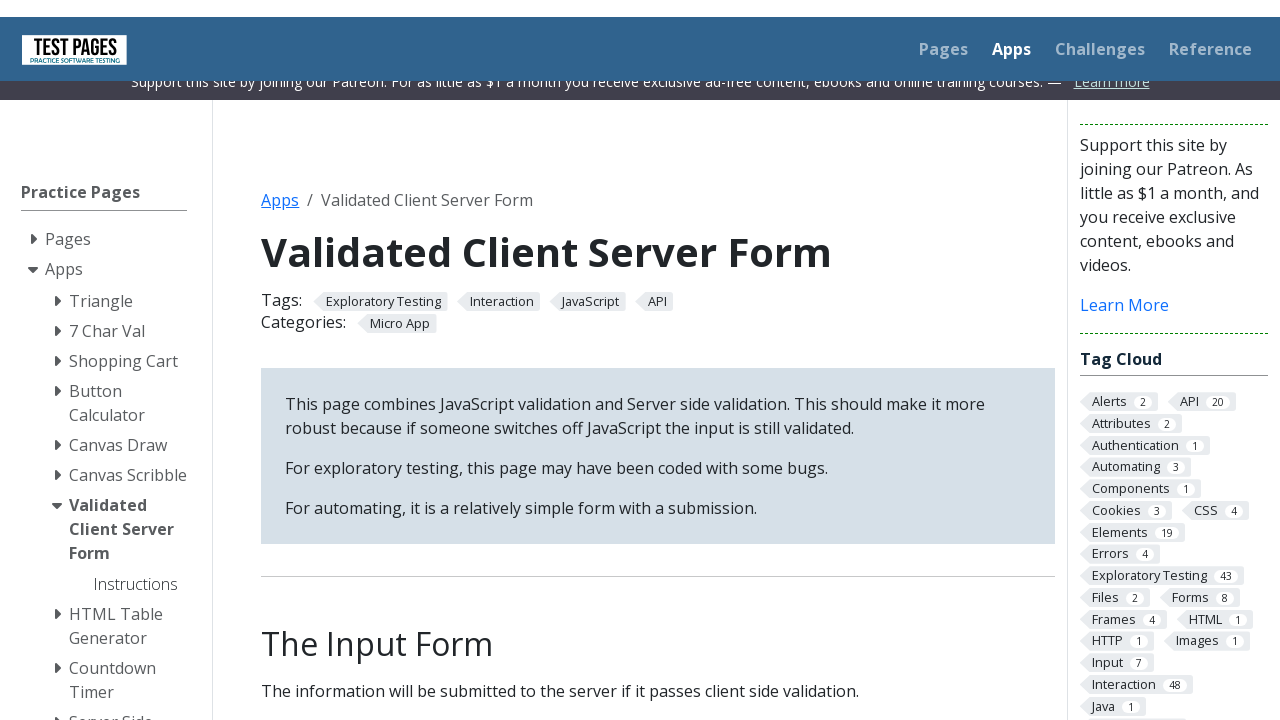

Waited 2 seconds after filling first name
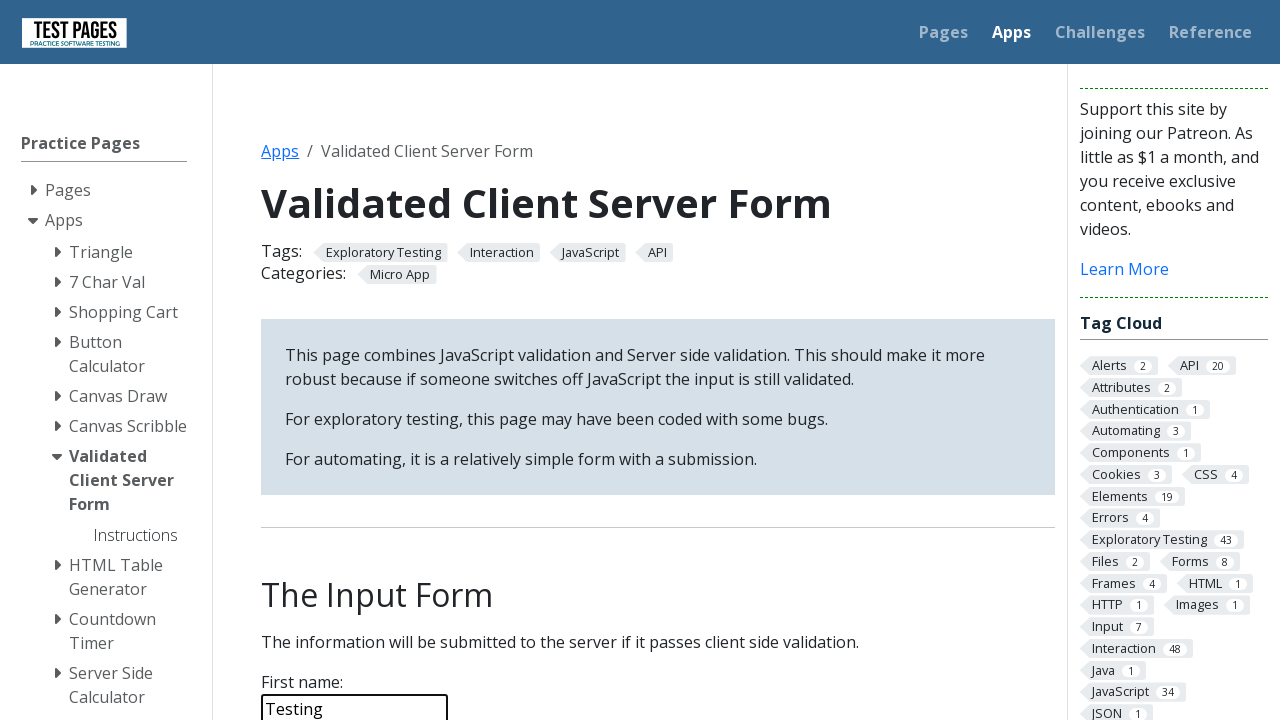

Revealed surname label and input field using JavaScript
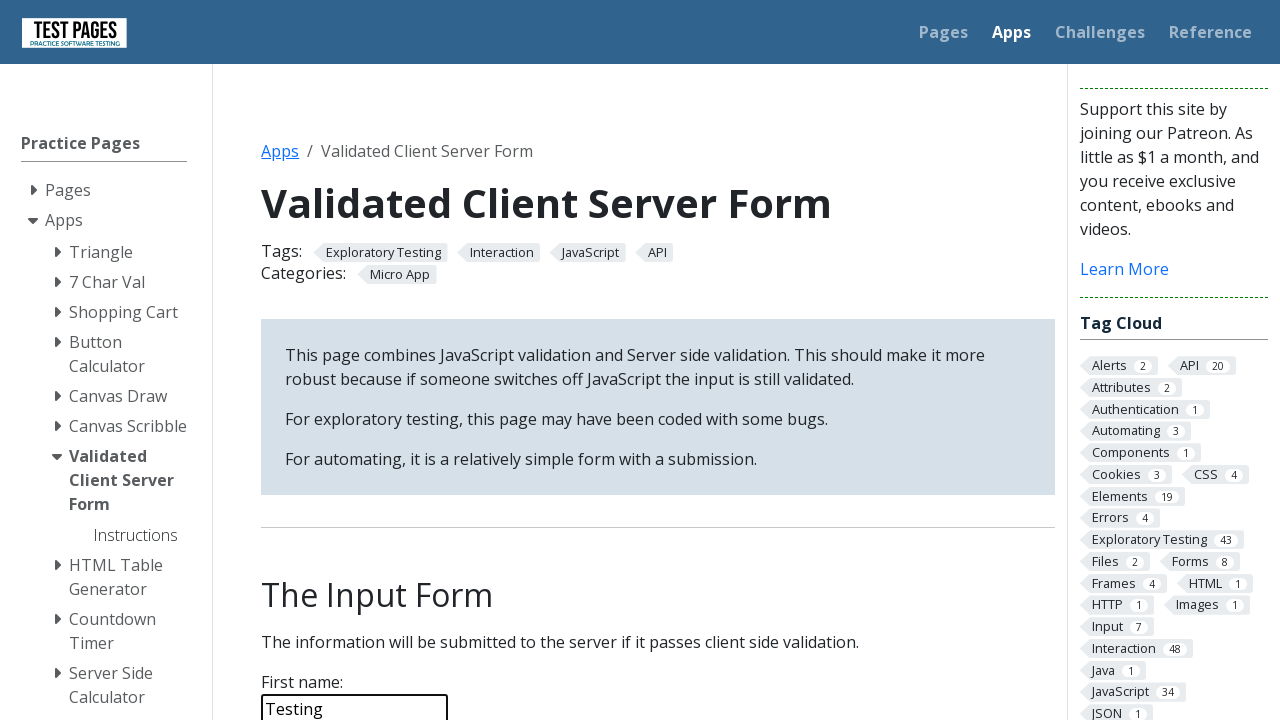

Waited 2 seconds for surname field to become visible
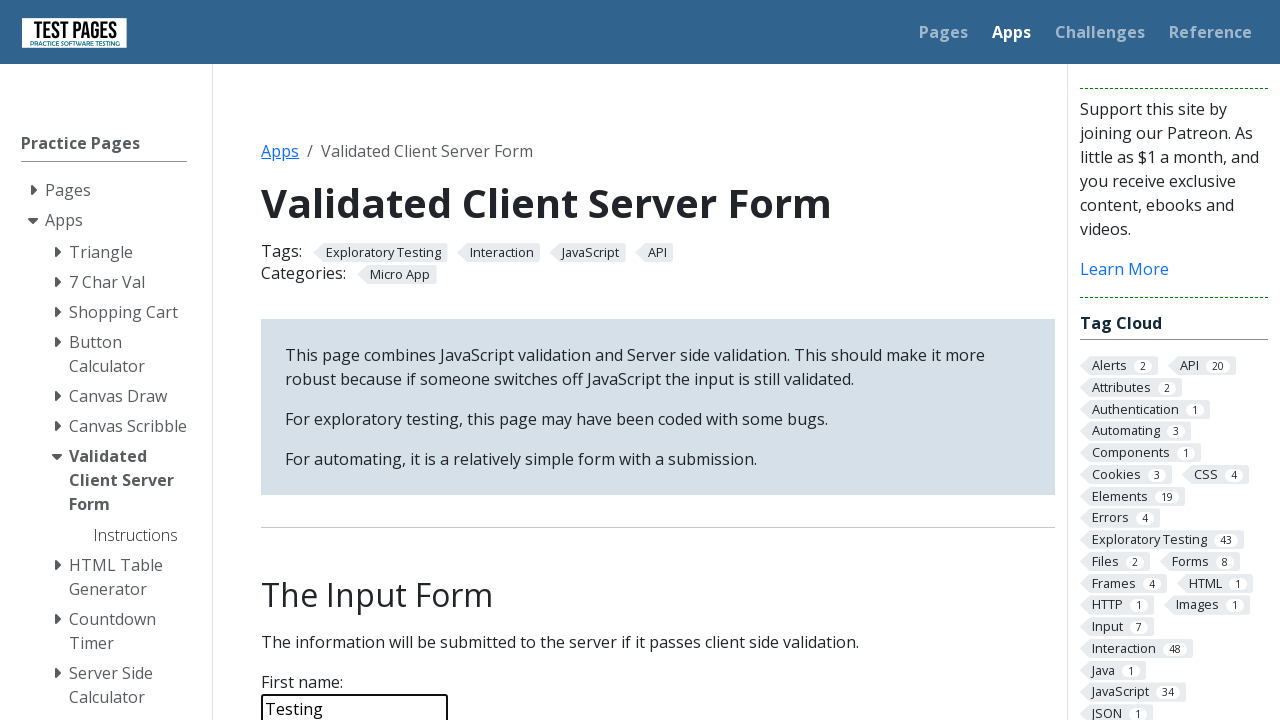

Filled surname field with 'Surname' on #surname
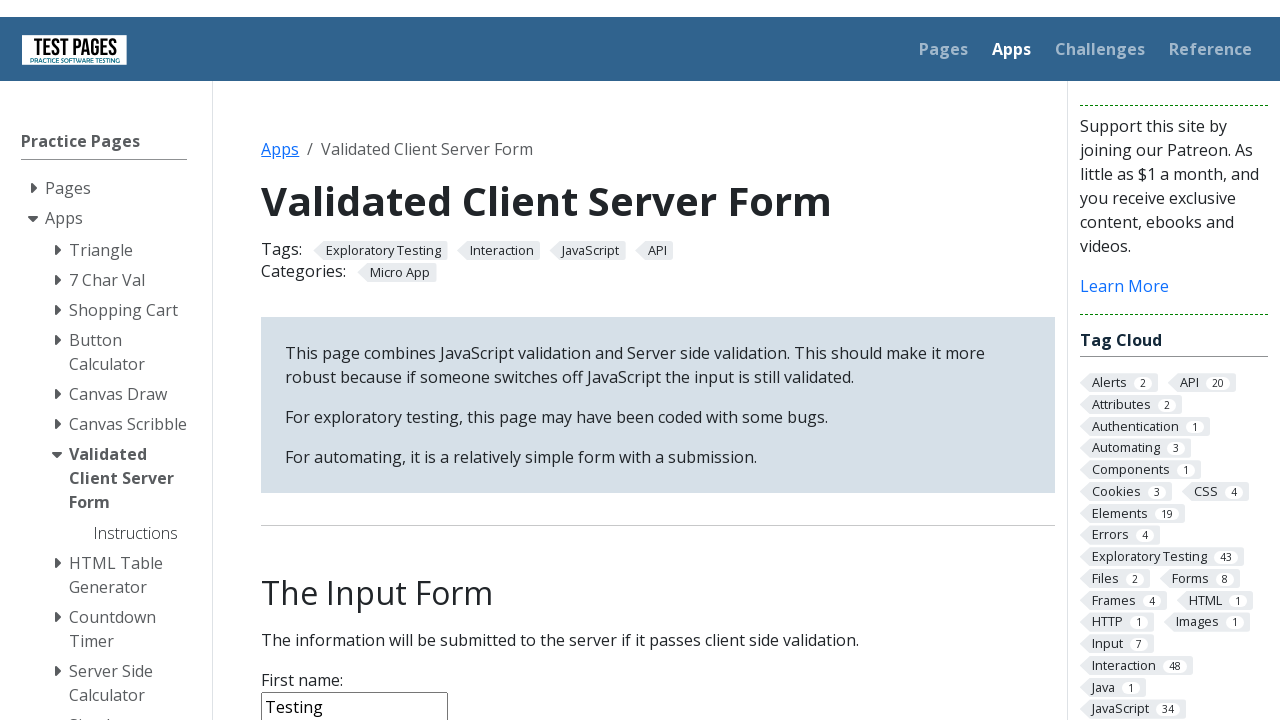

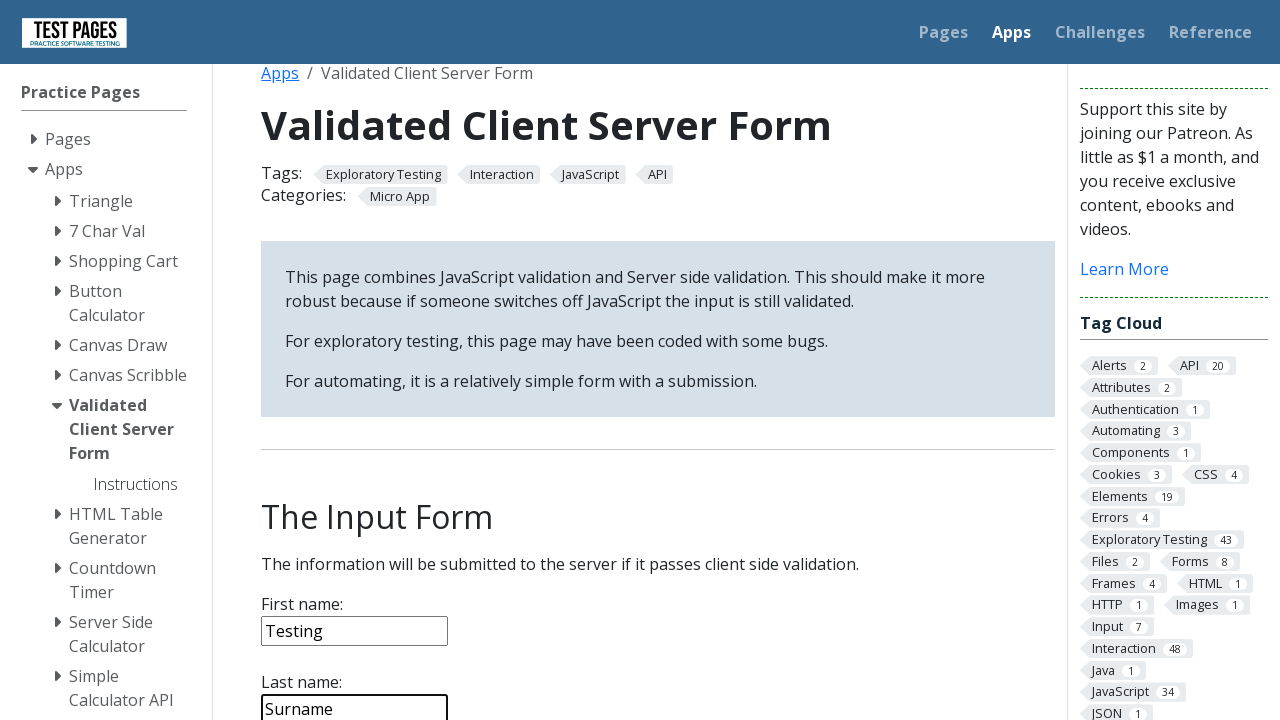